Tests the search functionality by searching for "Macbook" and verifying all returned products contain "MacBook" in their names

Starting URL: https://awesomeqa.com/ui/index.php?route=common/home

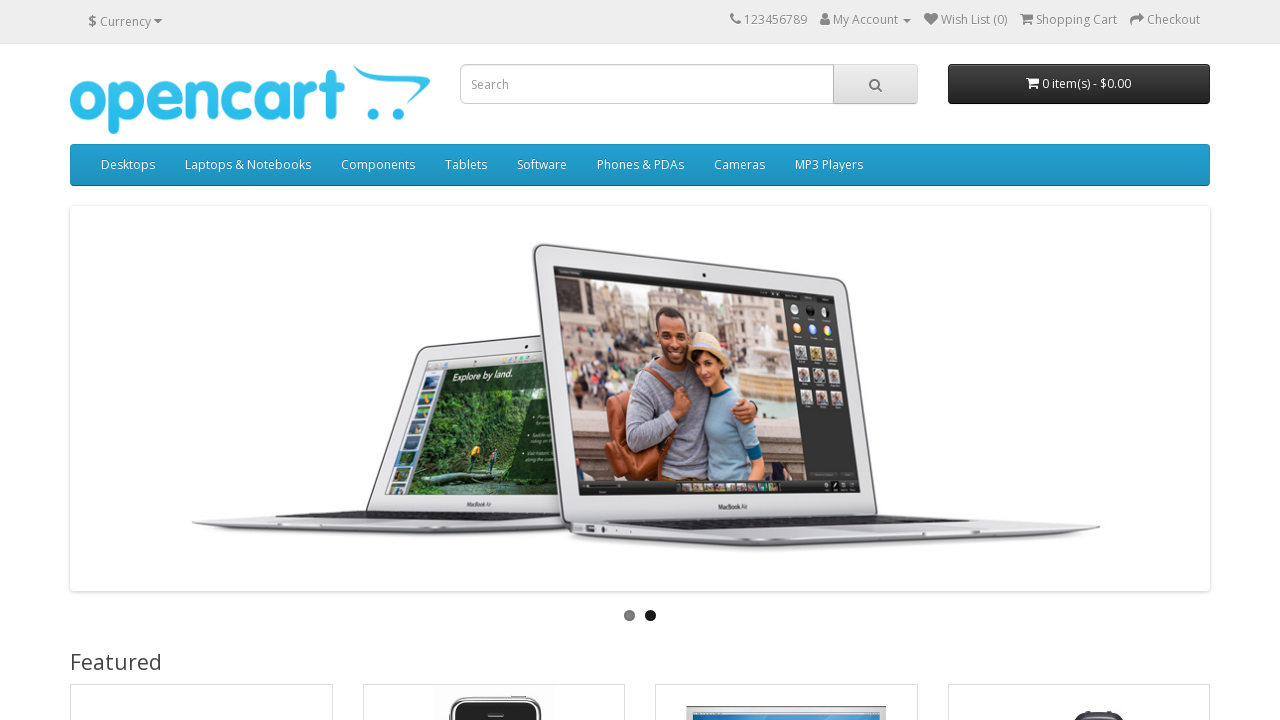

Filled search box with 'Macbook' on //div[@id='search']/input
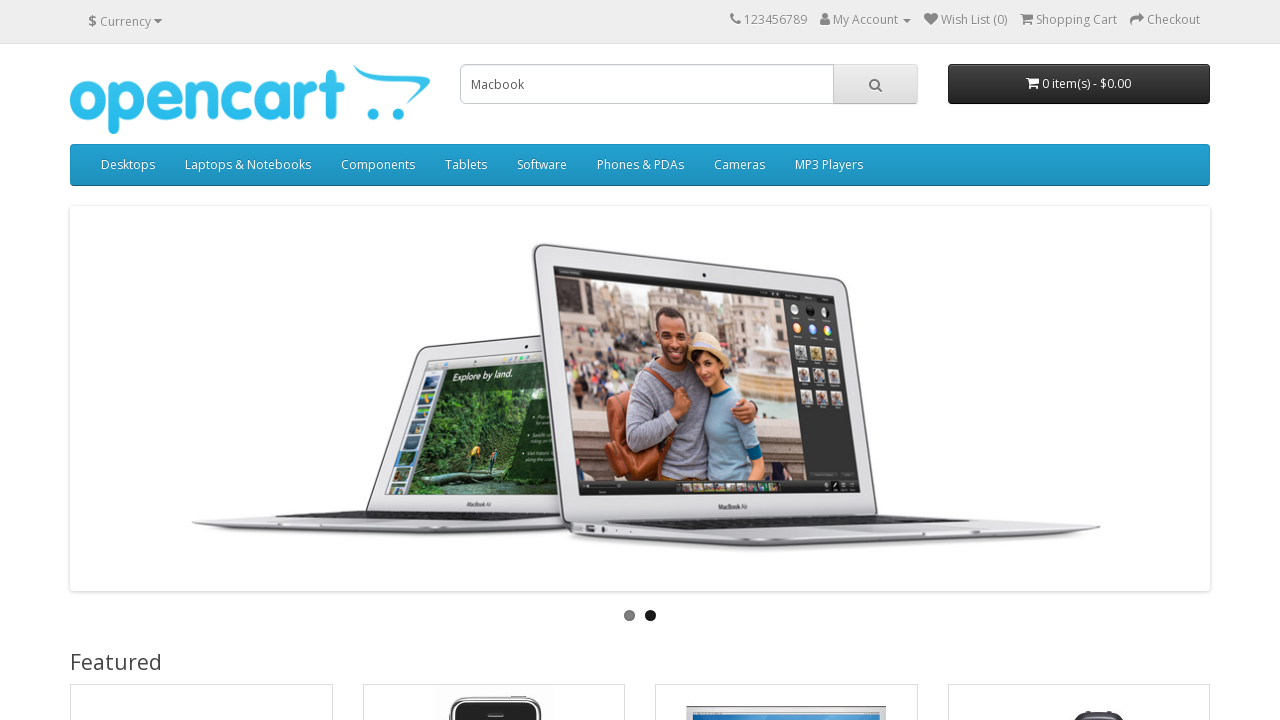

Clicked search button to submit search at (875, 84) on xpath=//div[@id='search']/span/button
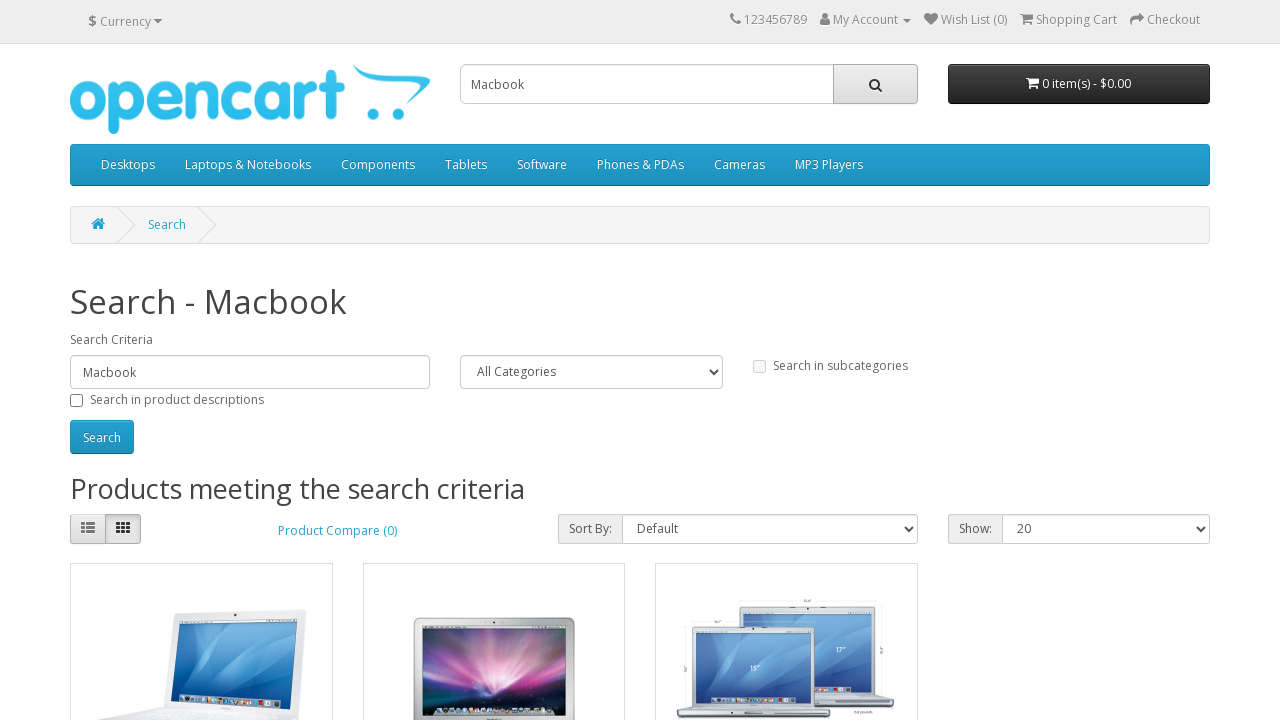

Search results loaded successfully
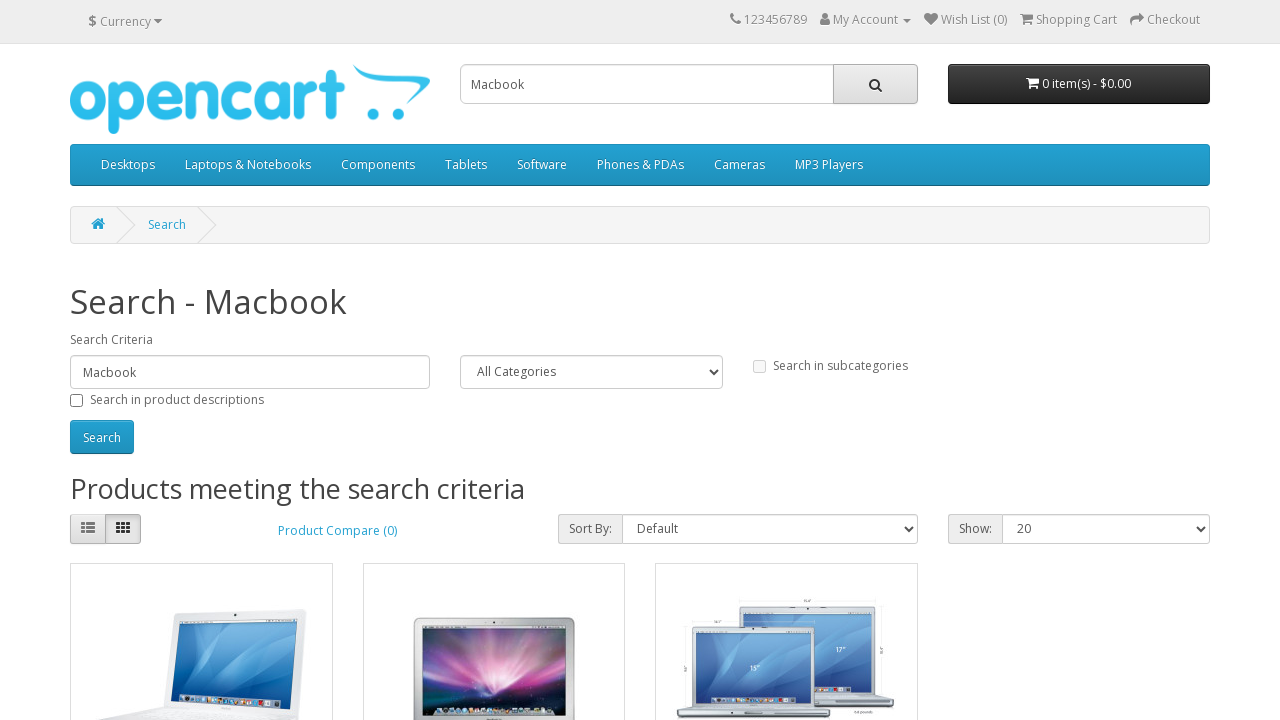

Retrieved 3 product results
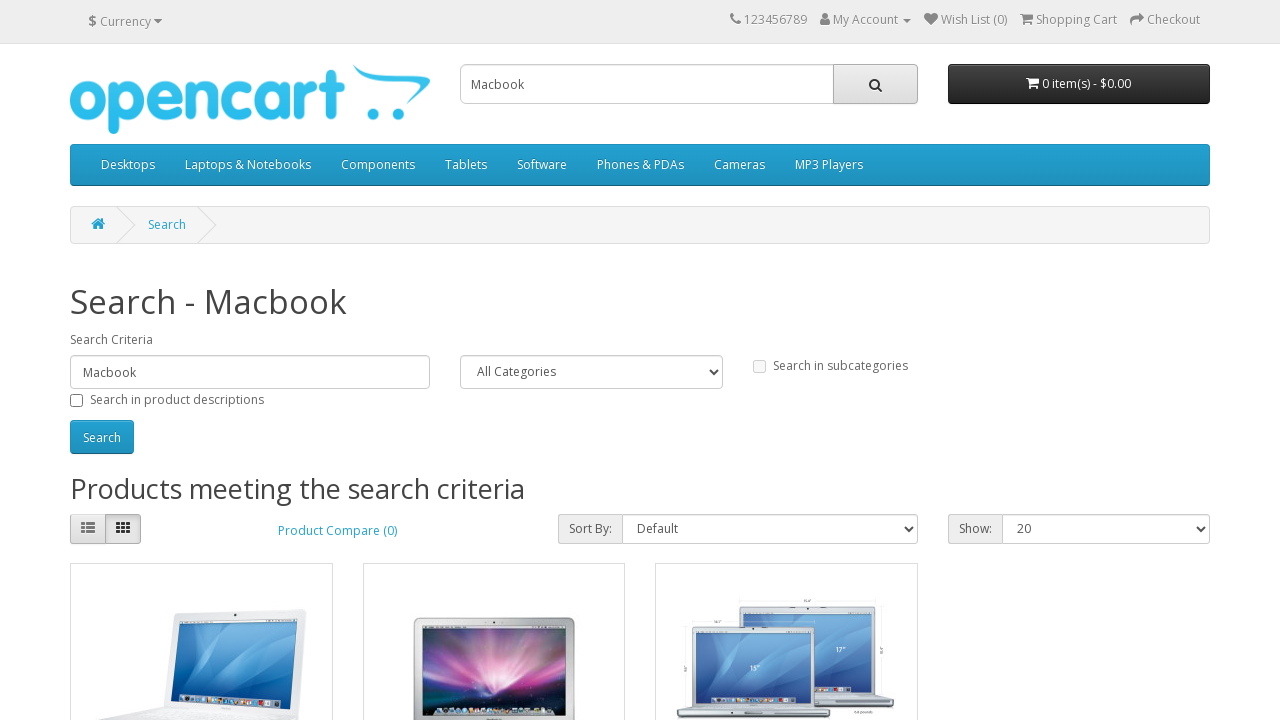

Verified product 'MacBook' contains 'MacBook'
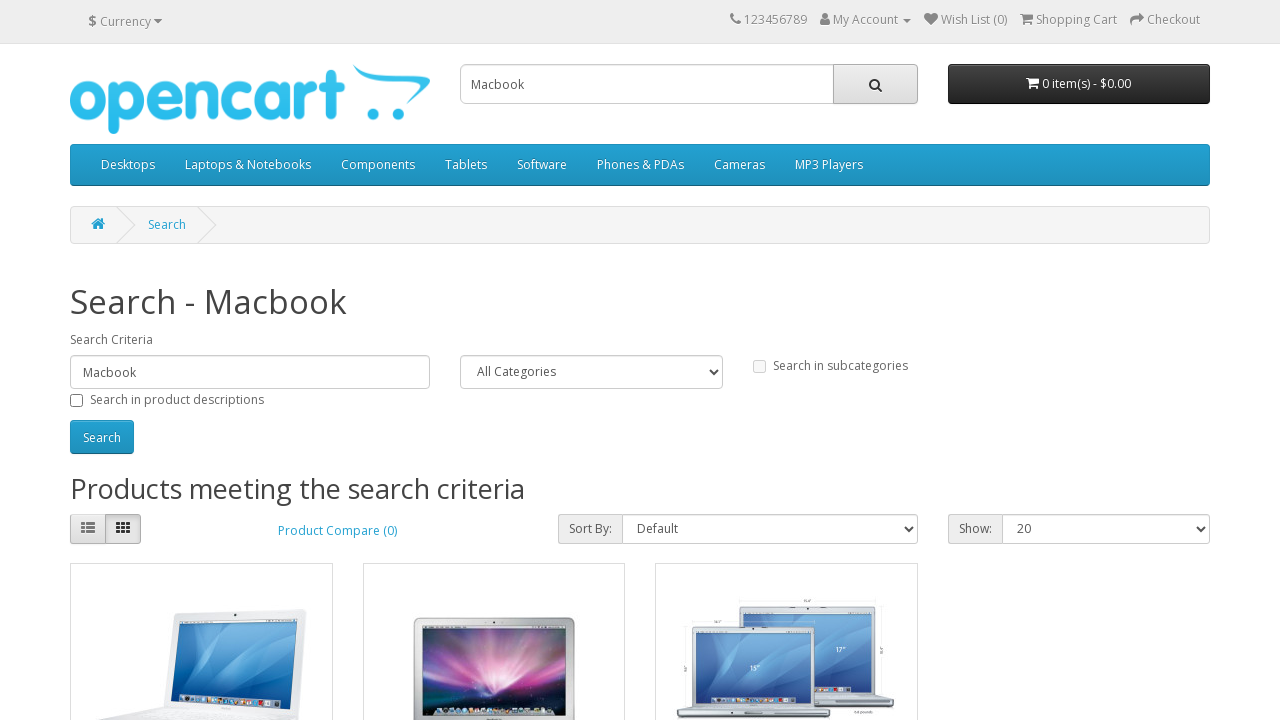

Verified product 'MacBook Air' contains 'MacBook'
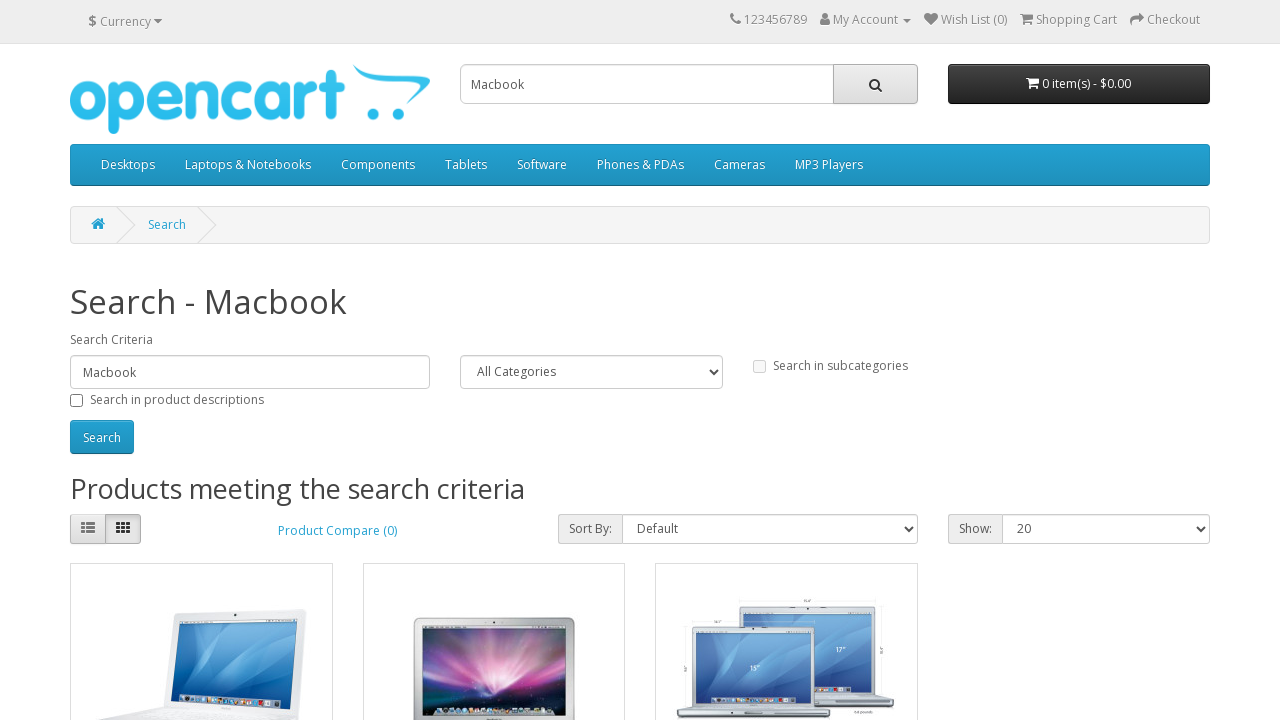

Verified product 'MacBook Pro' contains 'MacBook'
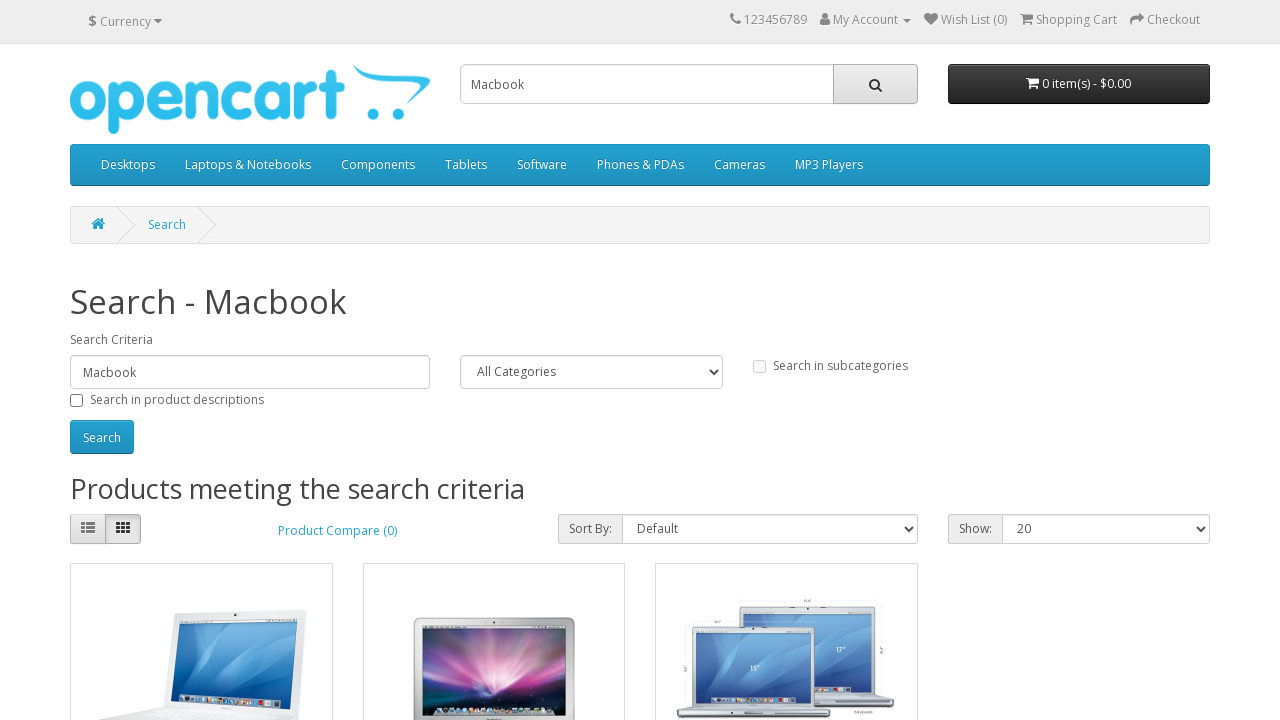

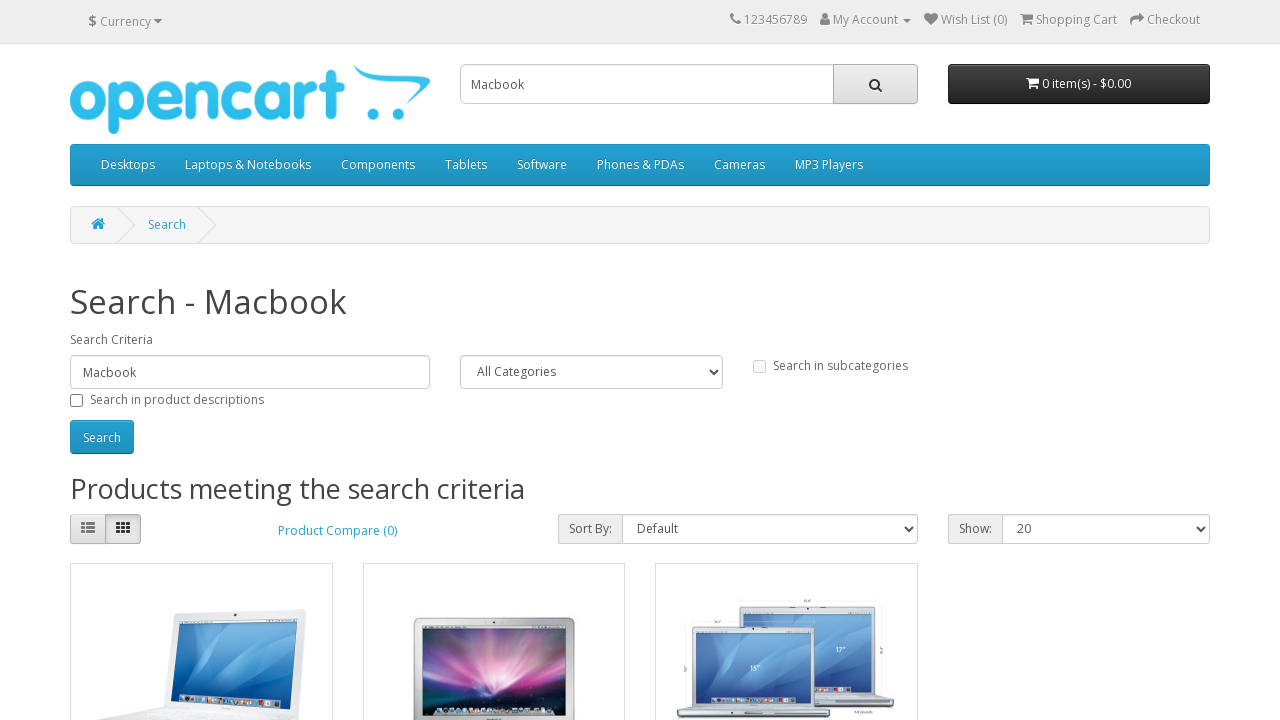